Verifies that the Flipkart homepage loads correctly by checking that the page title contains "Flipkart"

Starting URL: https://www.flipkart.com/

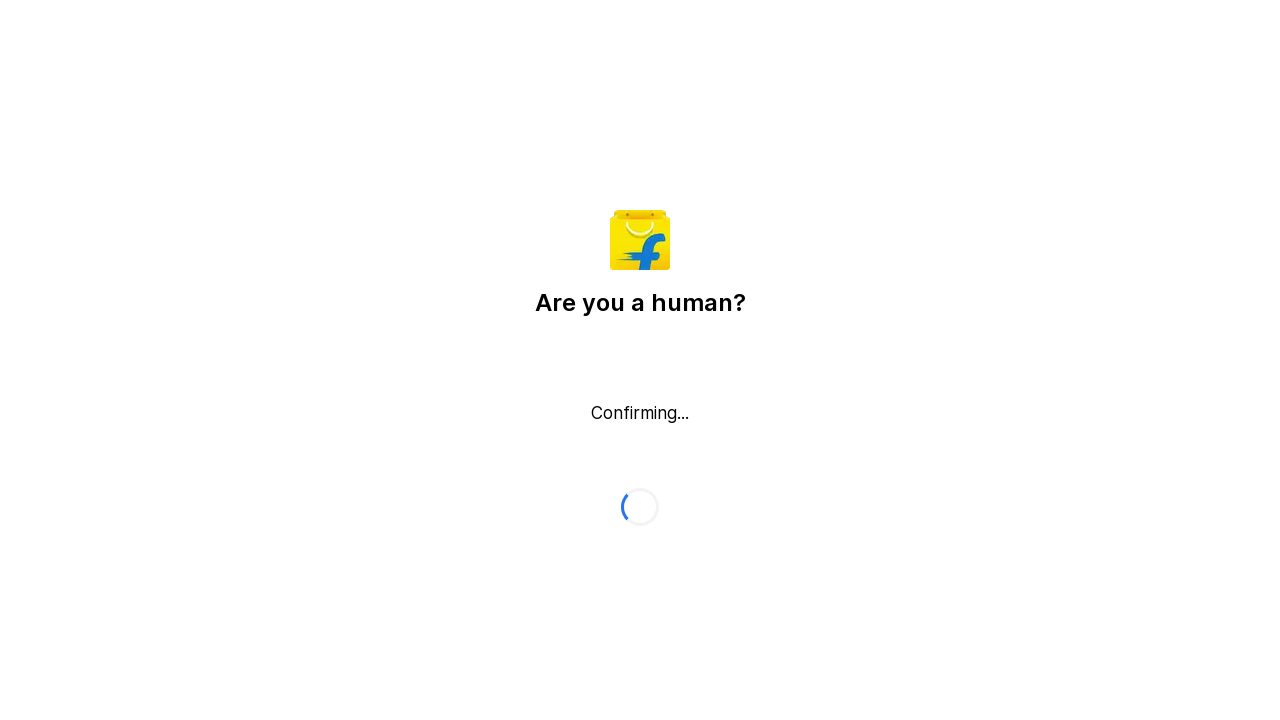

Waited for page to reach domcontentloaded state
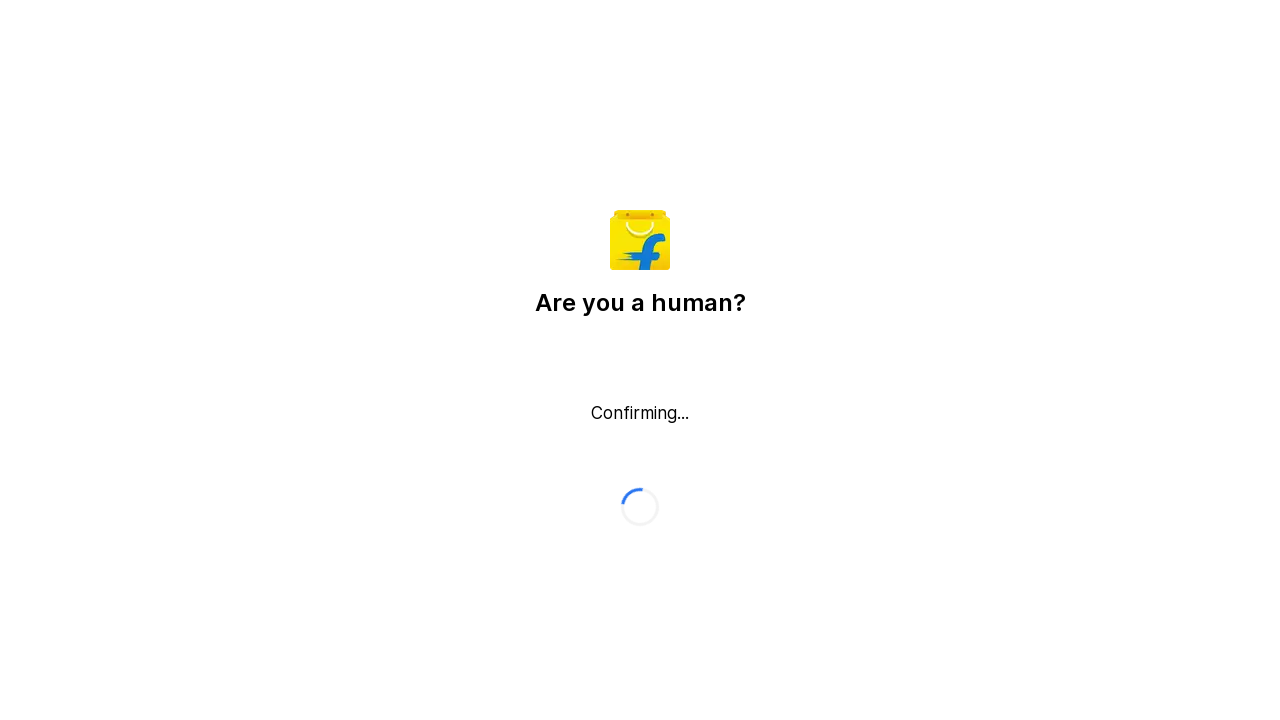

Retrieved page title: Flipkart reCAPTCHA
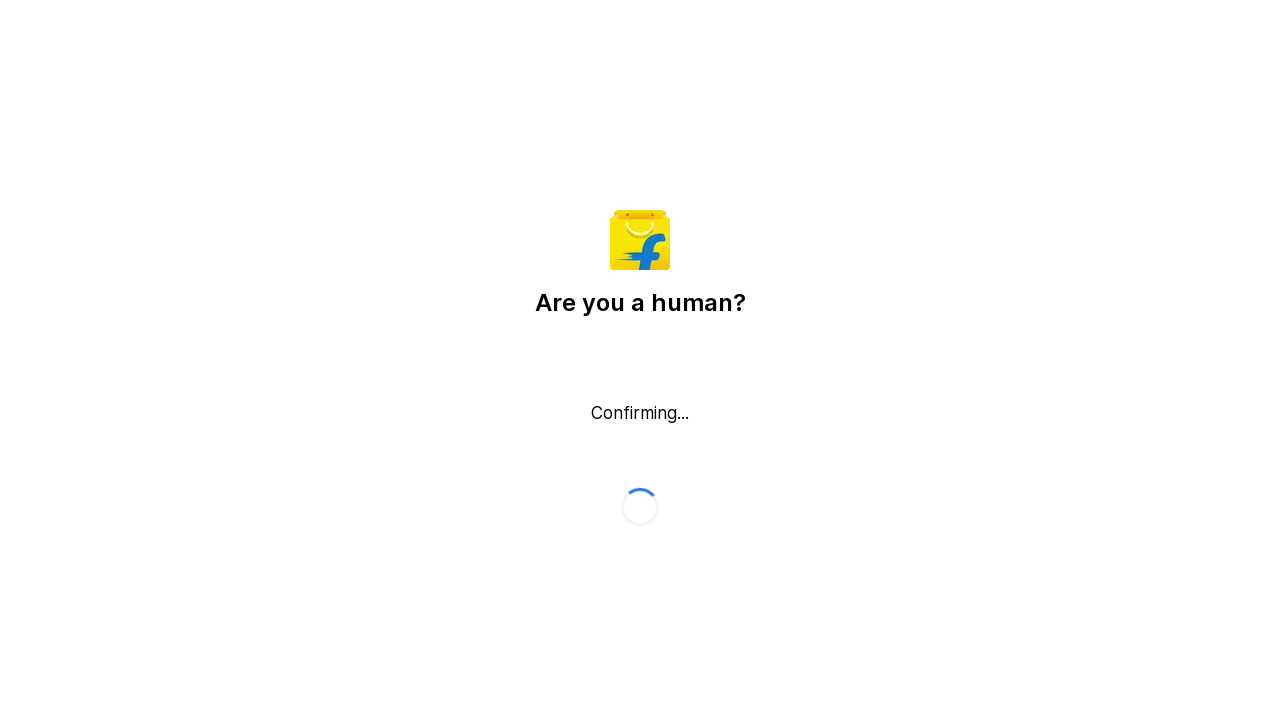

Verified that page title contains 'Flipkart'
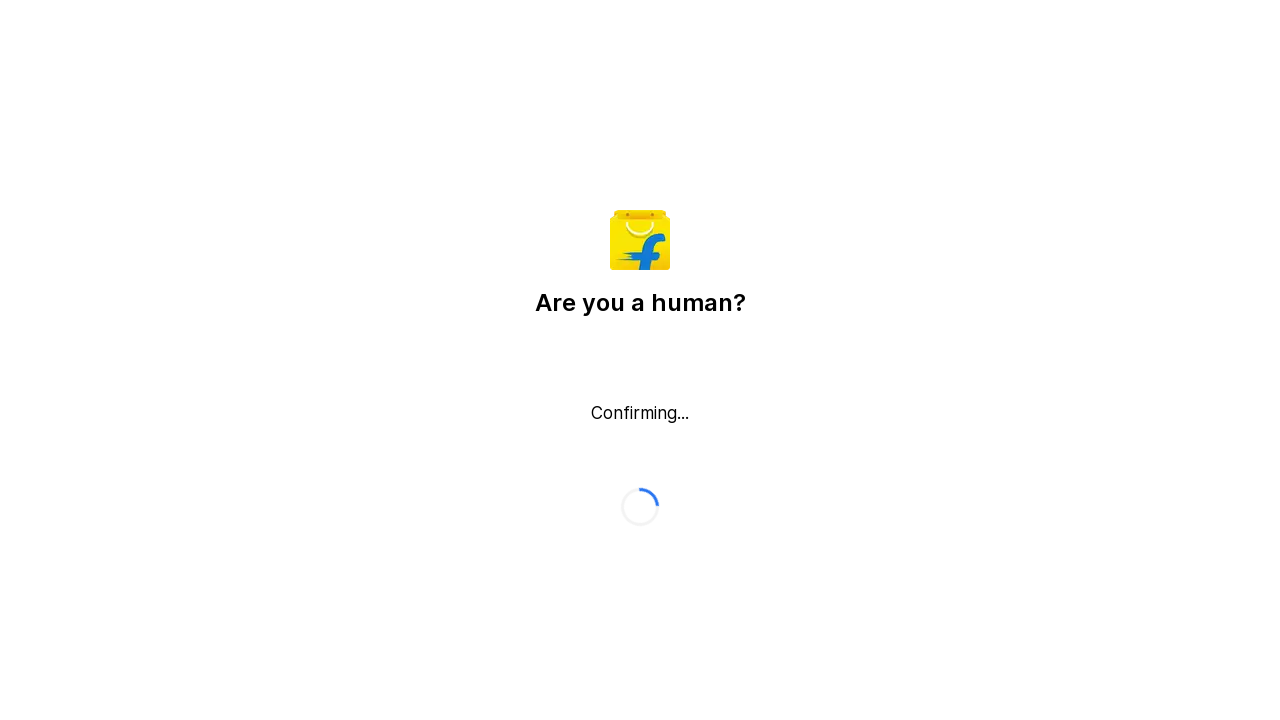

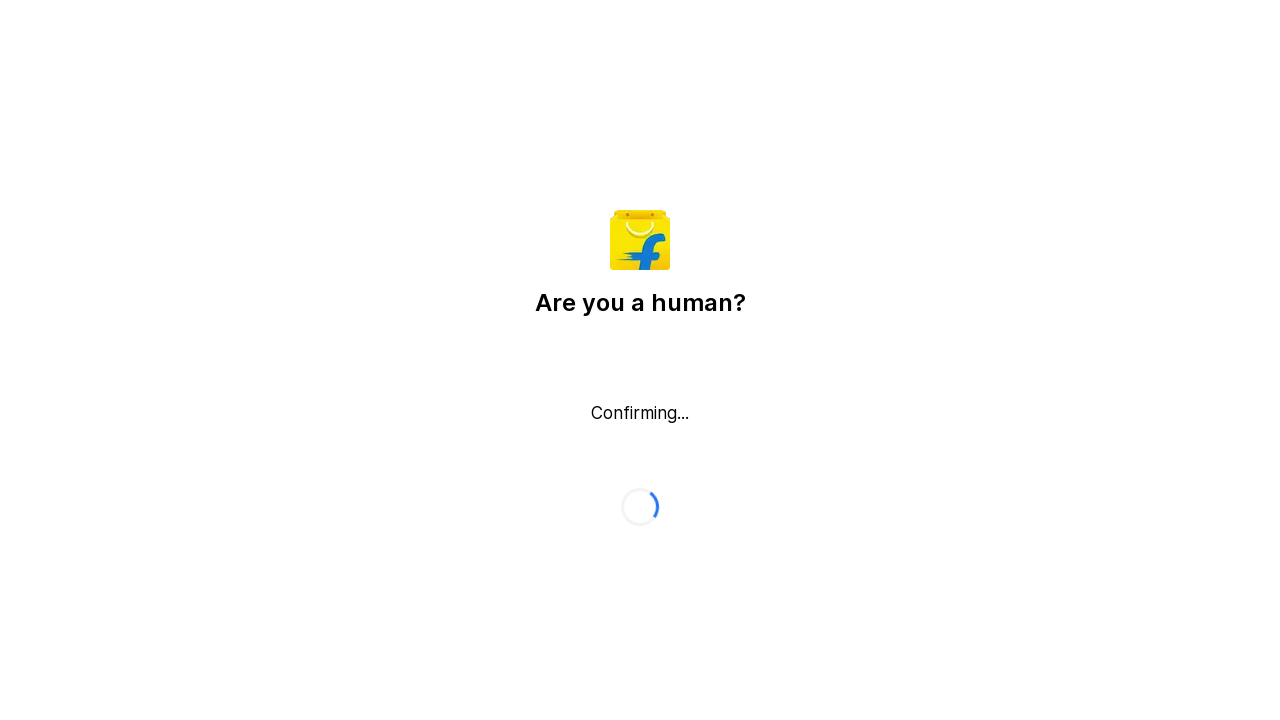